Tests modal dialog functionality by opening and closing both small and large modal dialogs.

Starting URL: https://demoqa.com/modal-dialogs

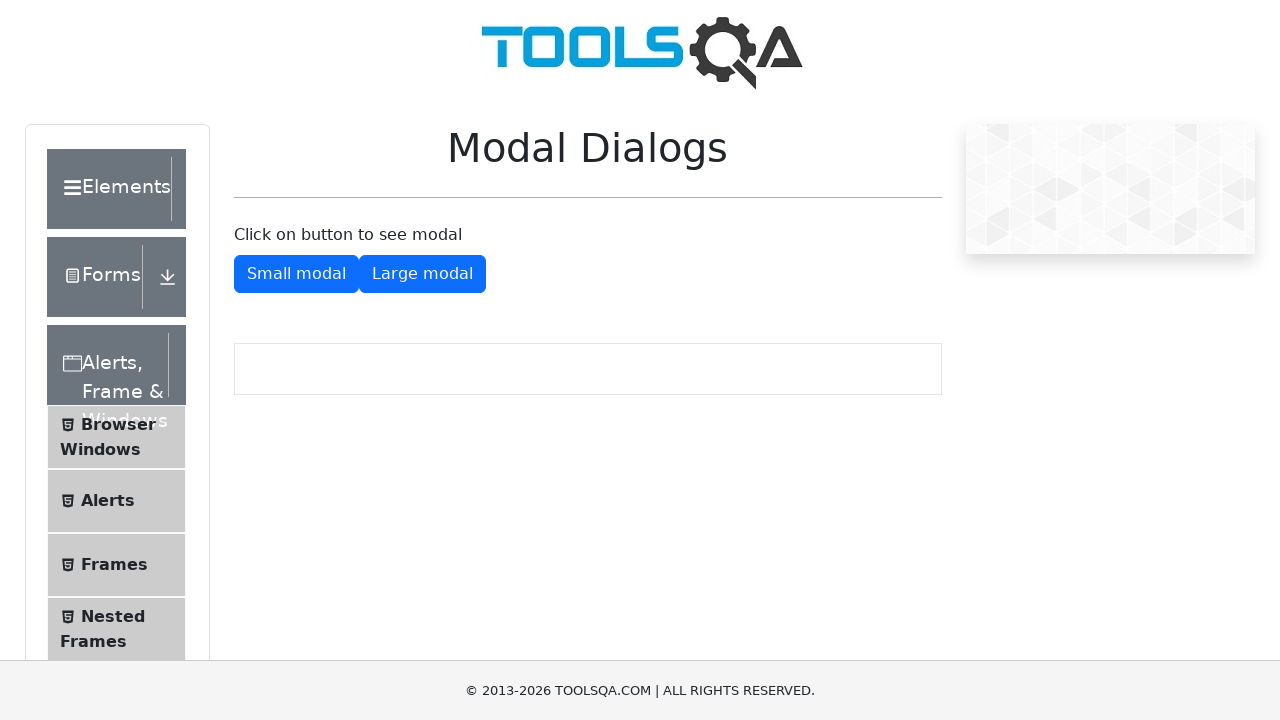

Clicked button to open small modal dialog at (296, 274) on #showSmallModal
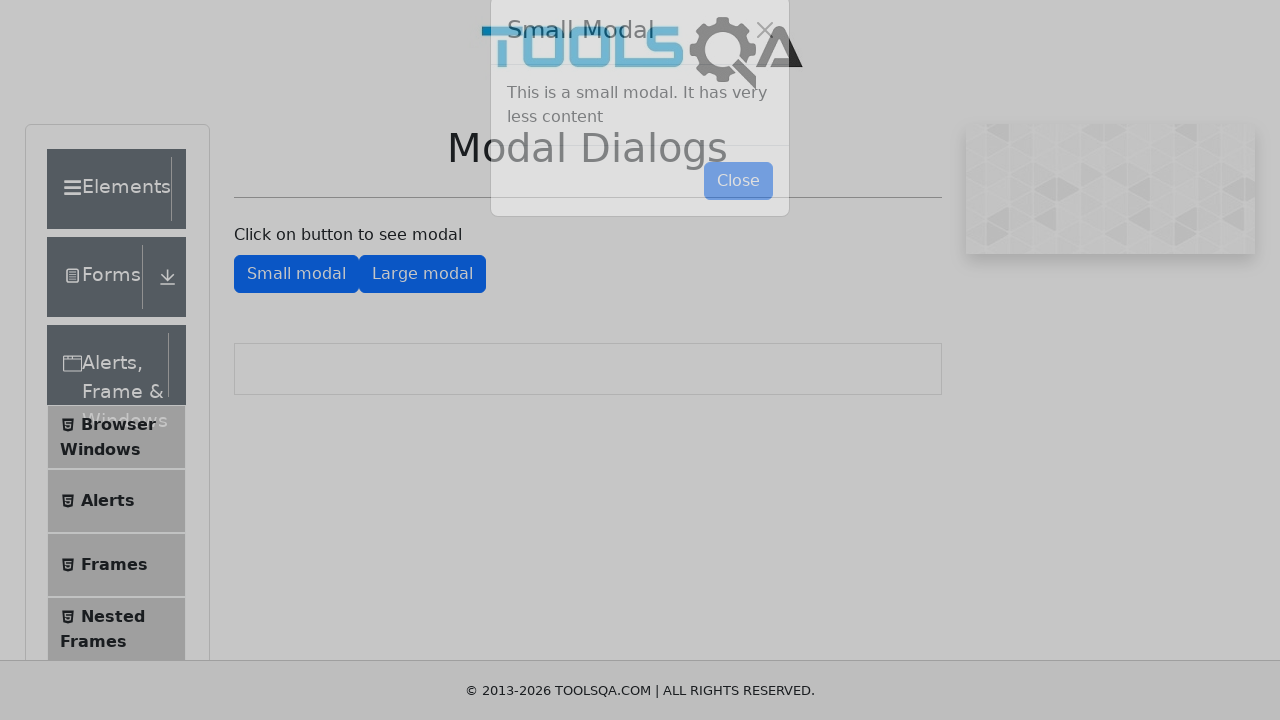

Small modal dialog appeared and is visible
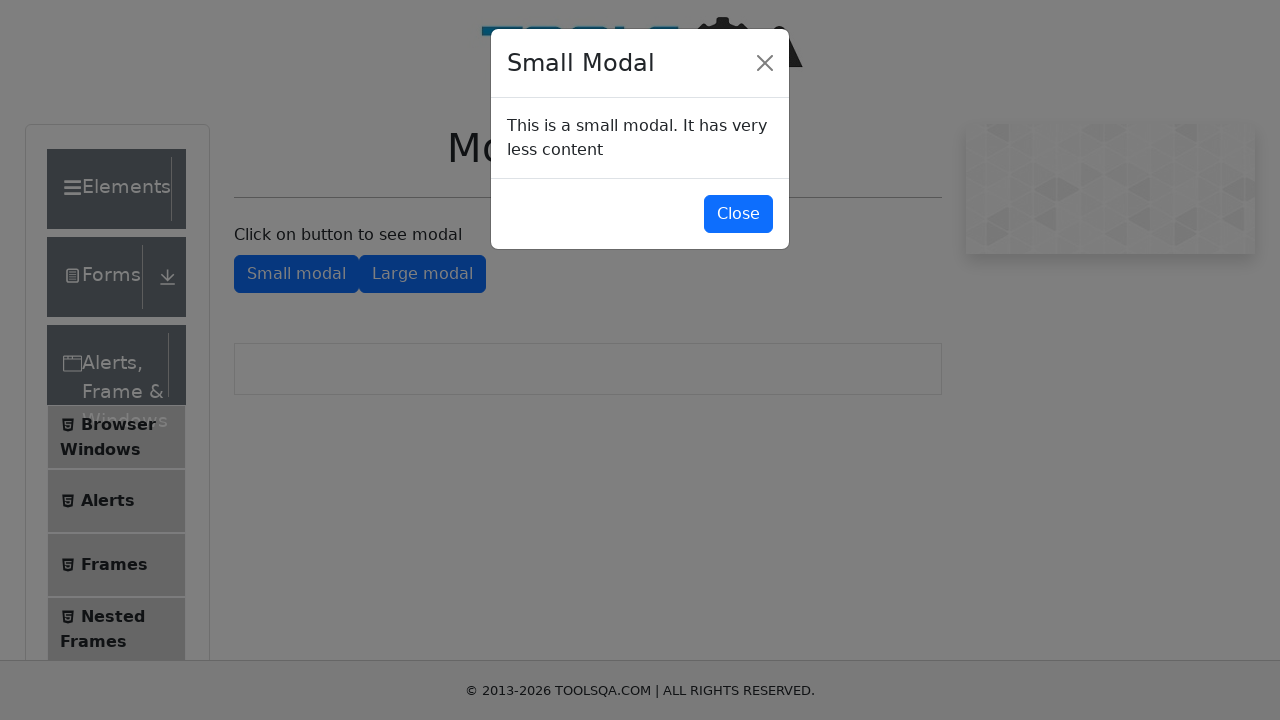

Clicked button to close small modal dialog at (738, 214) on #closeSmallModal
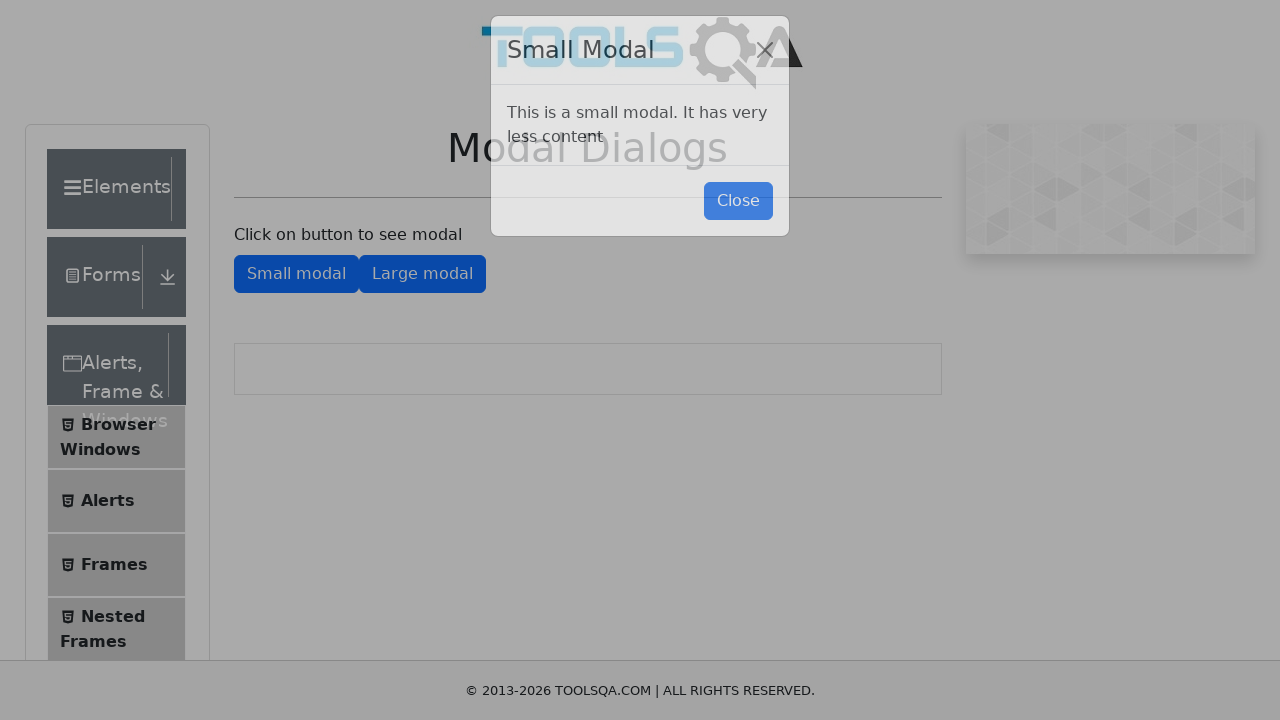

Small modal dialog closed and is no longer visible
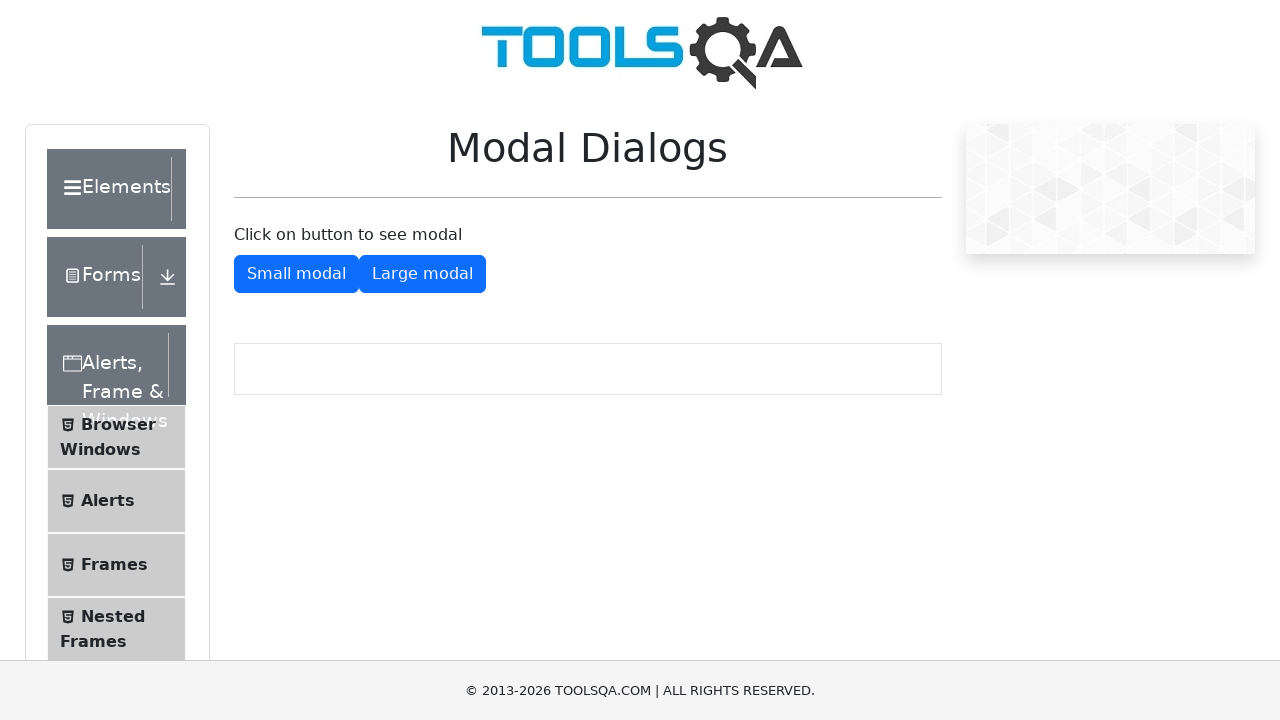

Clicked button to open large modal dialog at (422, 274) on #showLargeModal
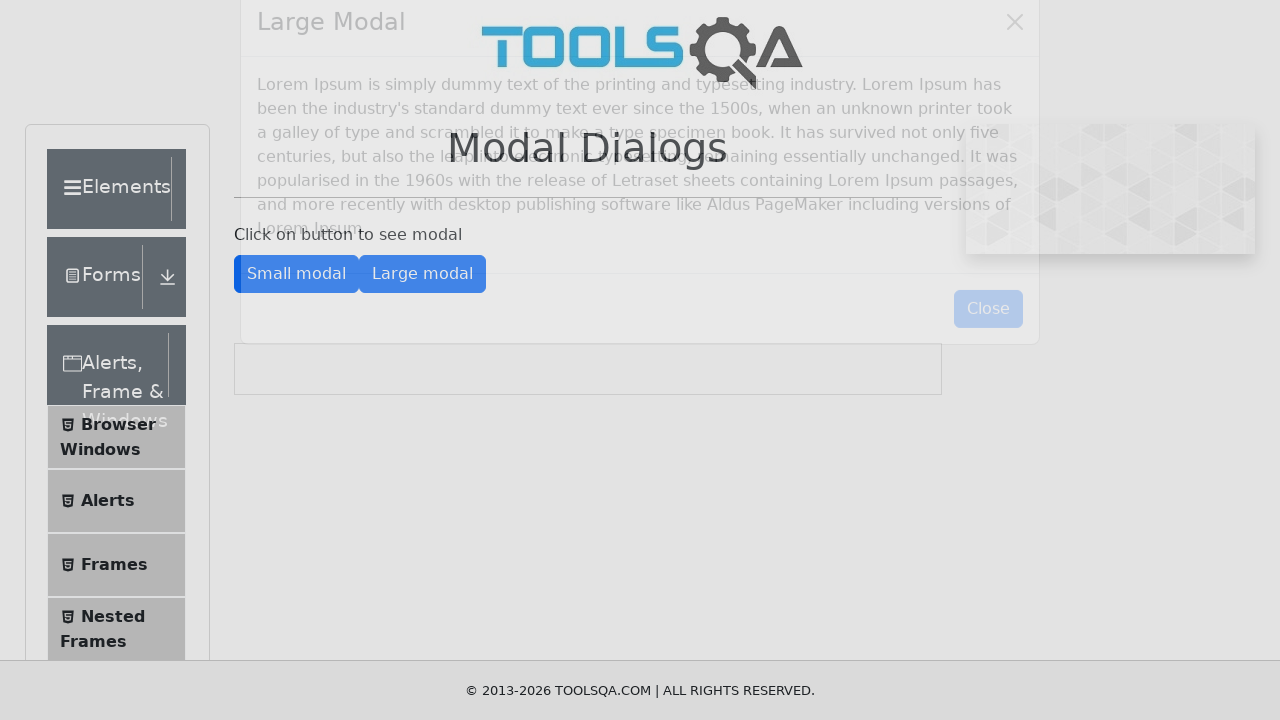

Large modal dialog appeared and is visible
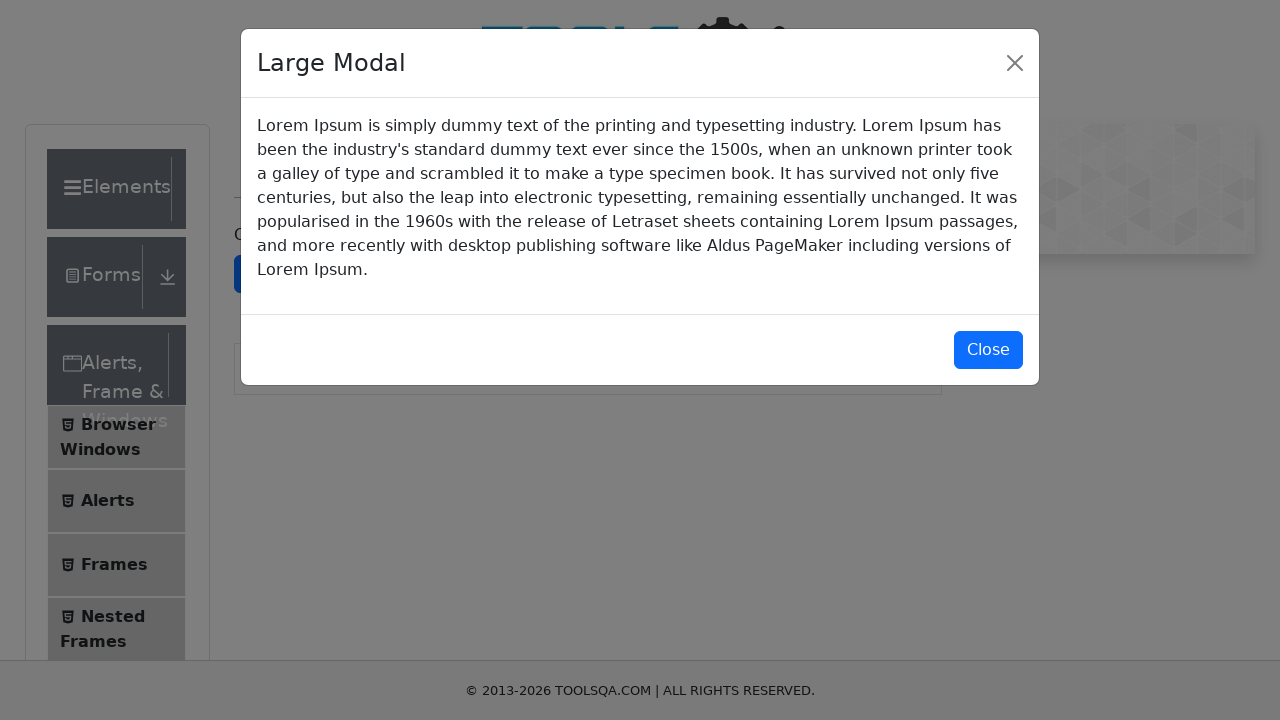

Clicked button to close large modal dialog at (988, 350) on #closeLargeModal
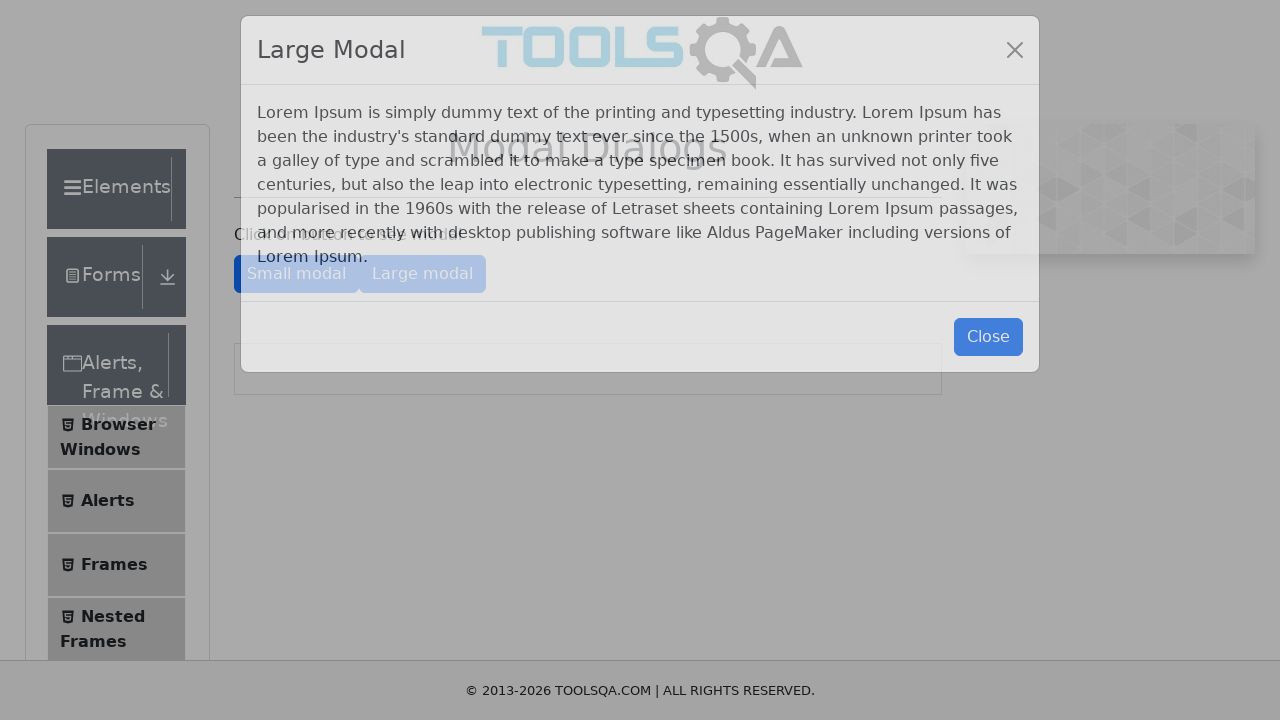

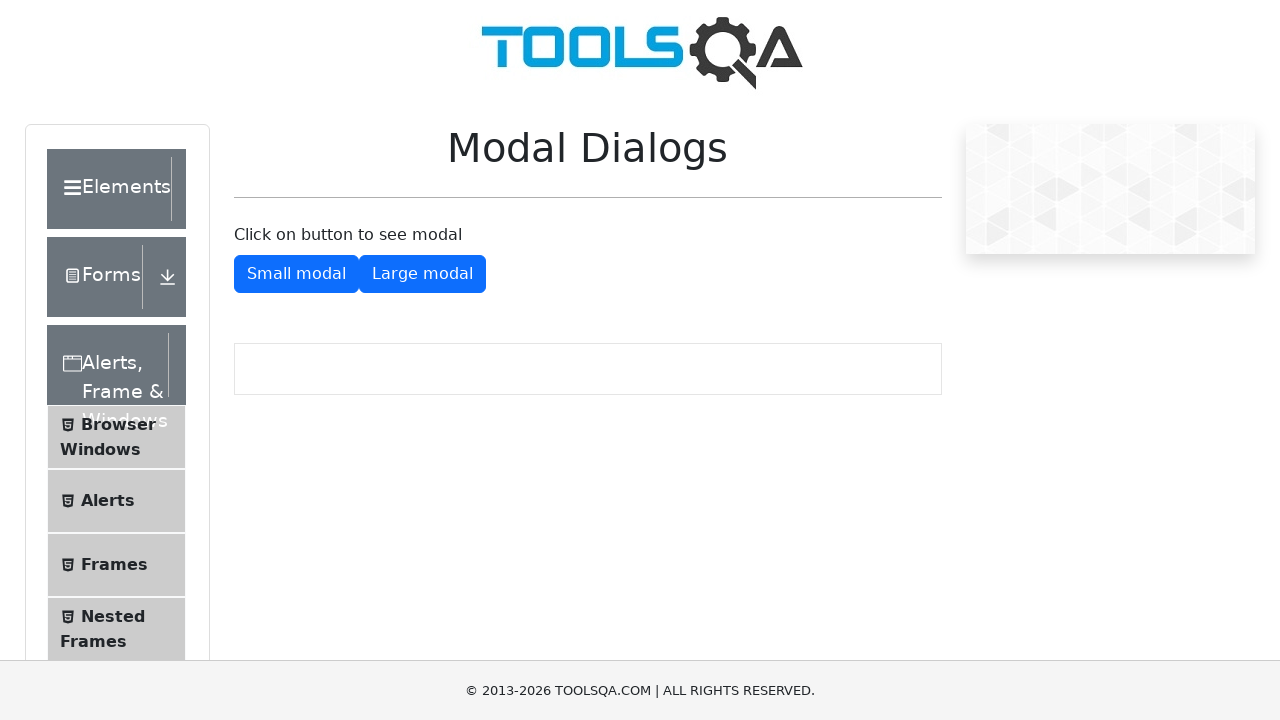